Tests mouse double-click functionality by navigating to the jQuery dblclick API documentation page, switching to an embedded iframe demo, and performing a double-click action on a div element.

Starting URL: https://api.jquery.com/dblclick/

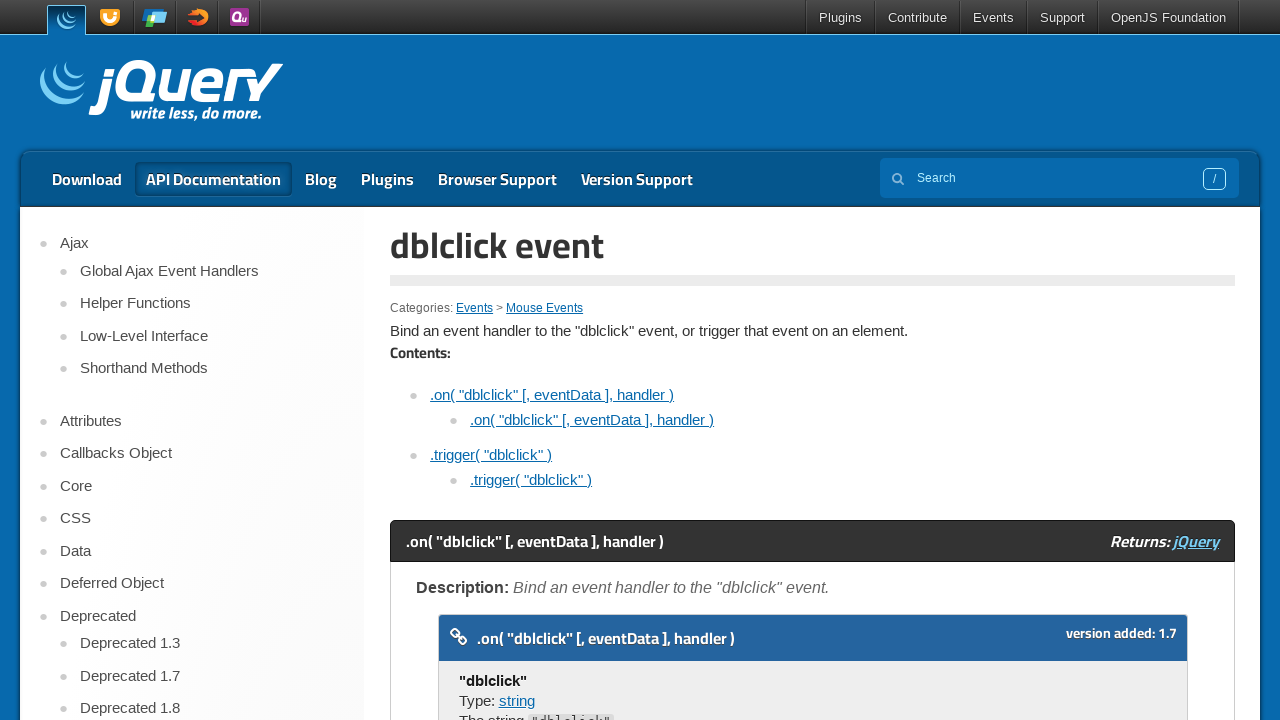

Set viewport to 1920x1080
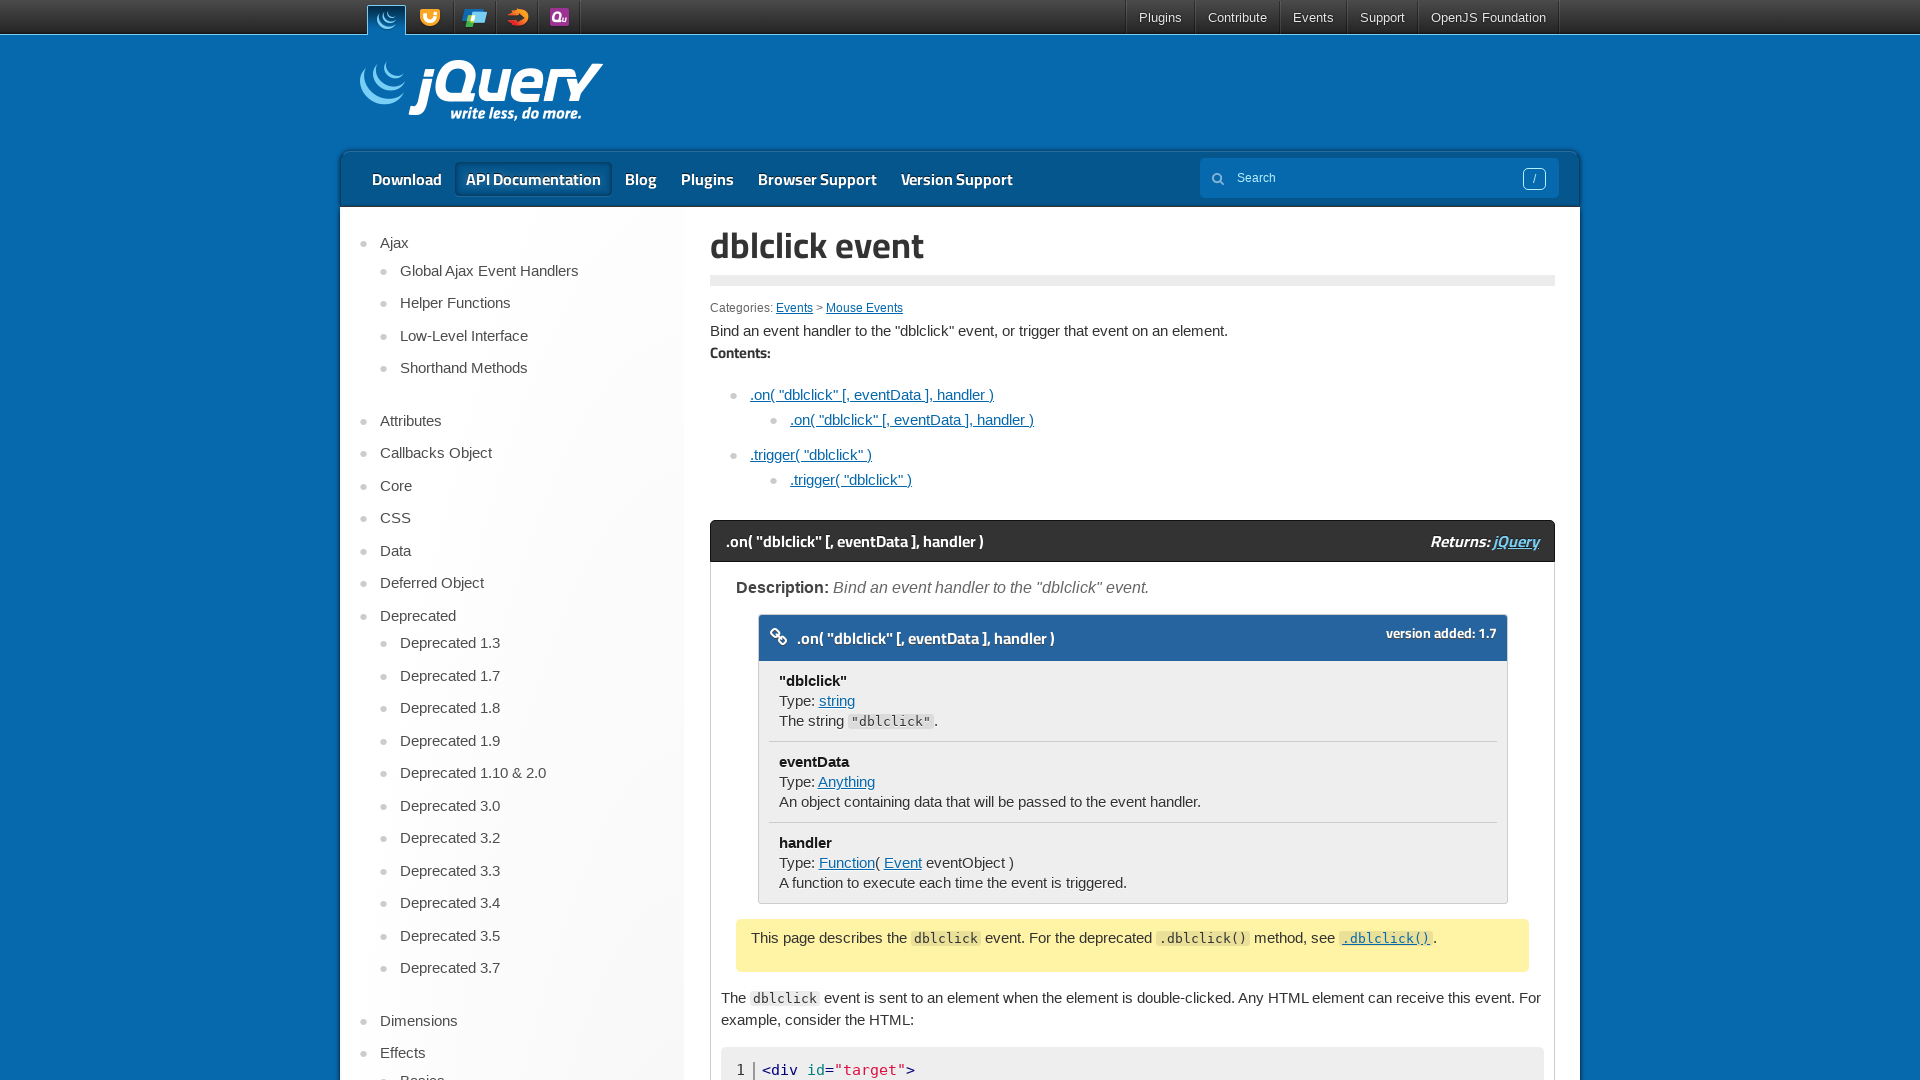

Located the first iframe element containing the demo
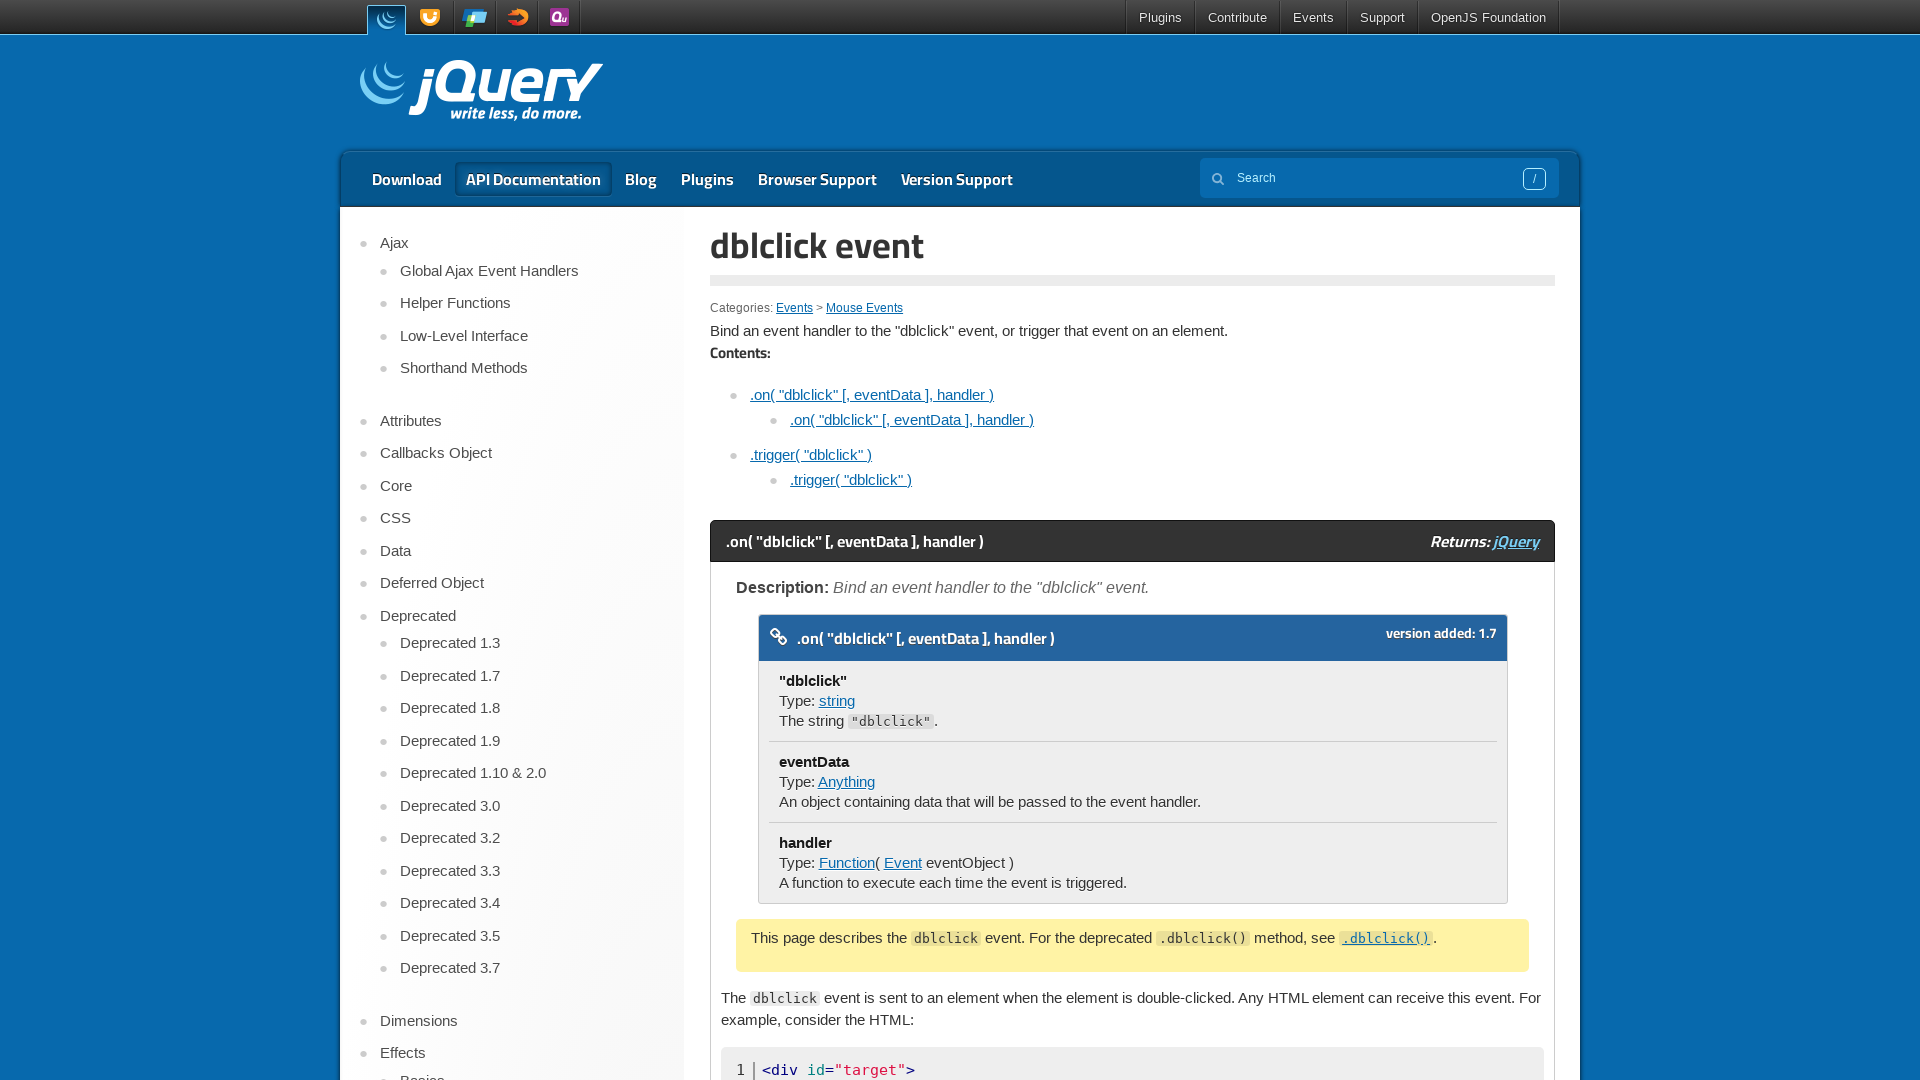

Waited for div element inside iframe to become visible
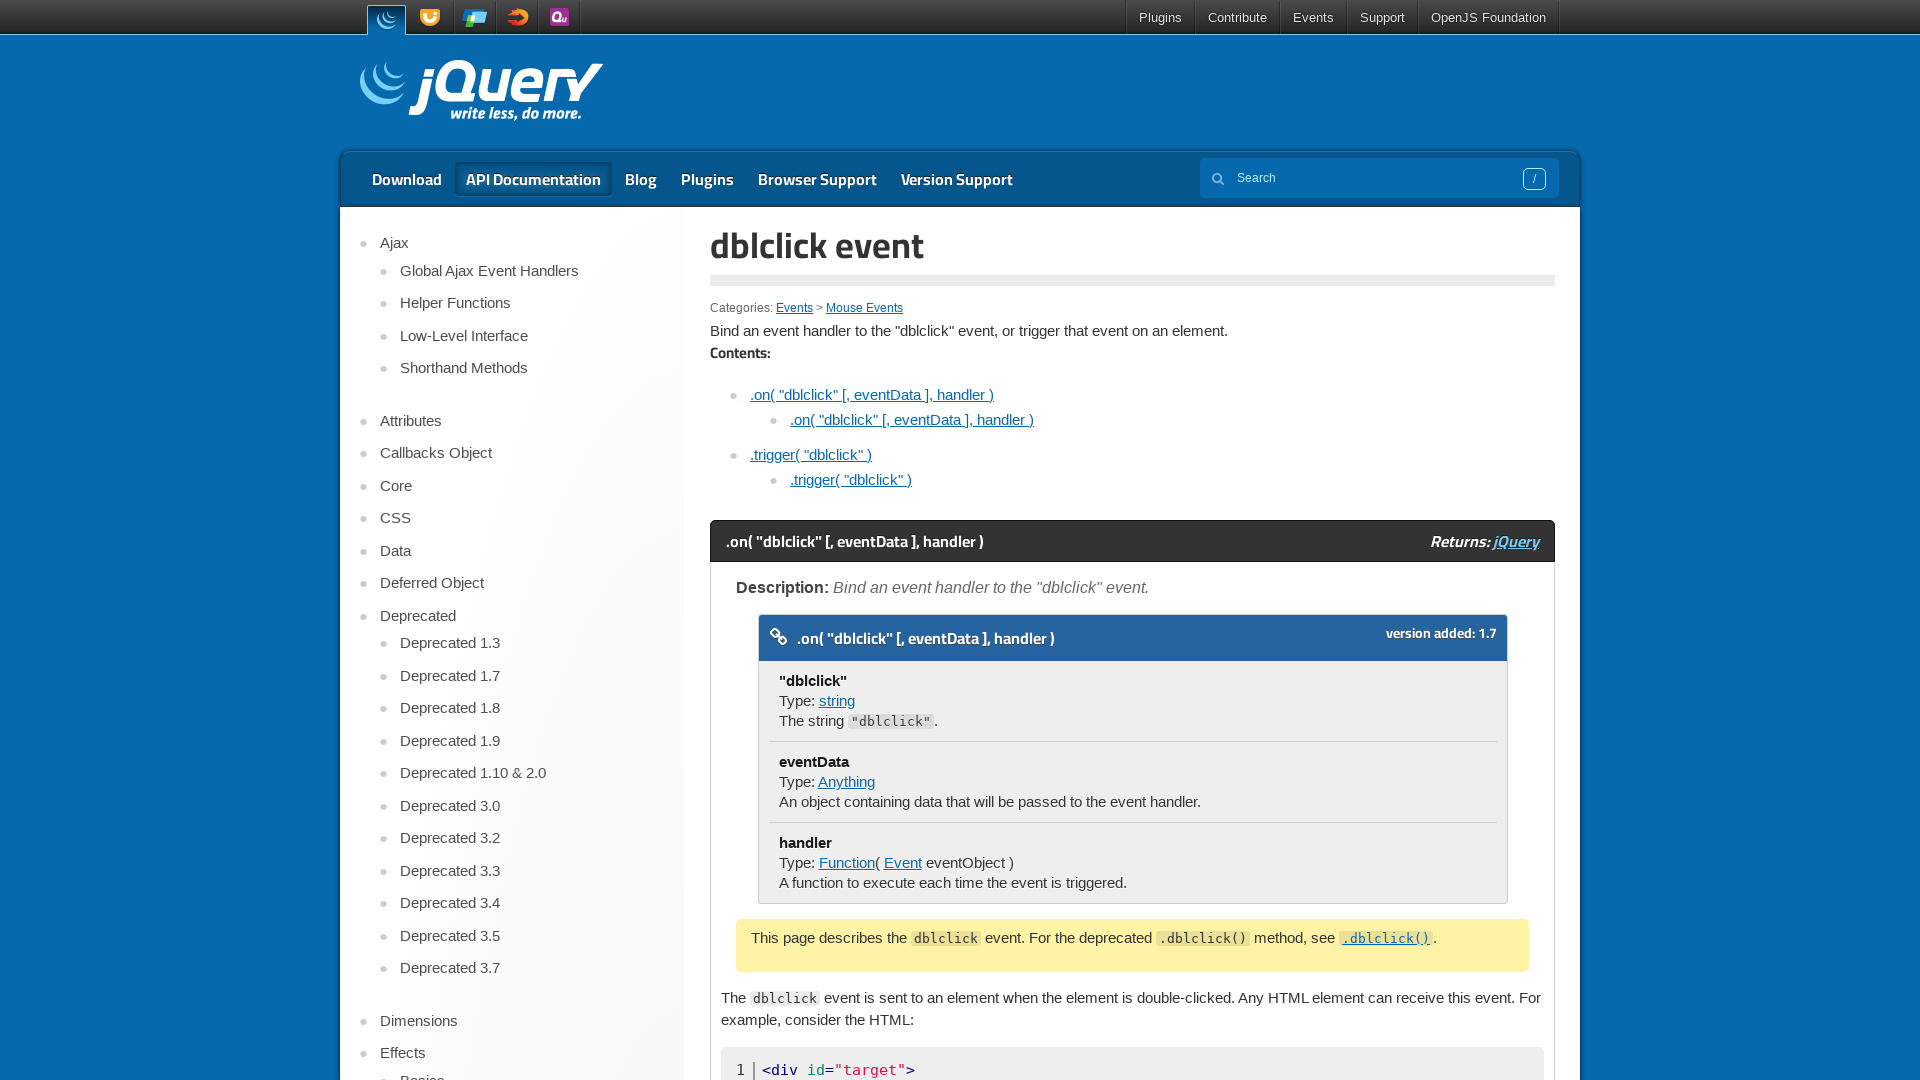

Performed double-click action on the div element inside the iframe at (798, 540) on xpath=//iframe >> nth=0 >> internal:control=enter-frame >> body > div
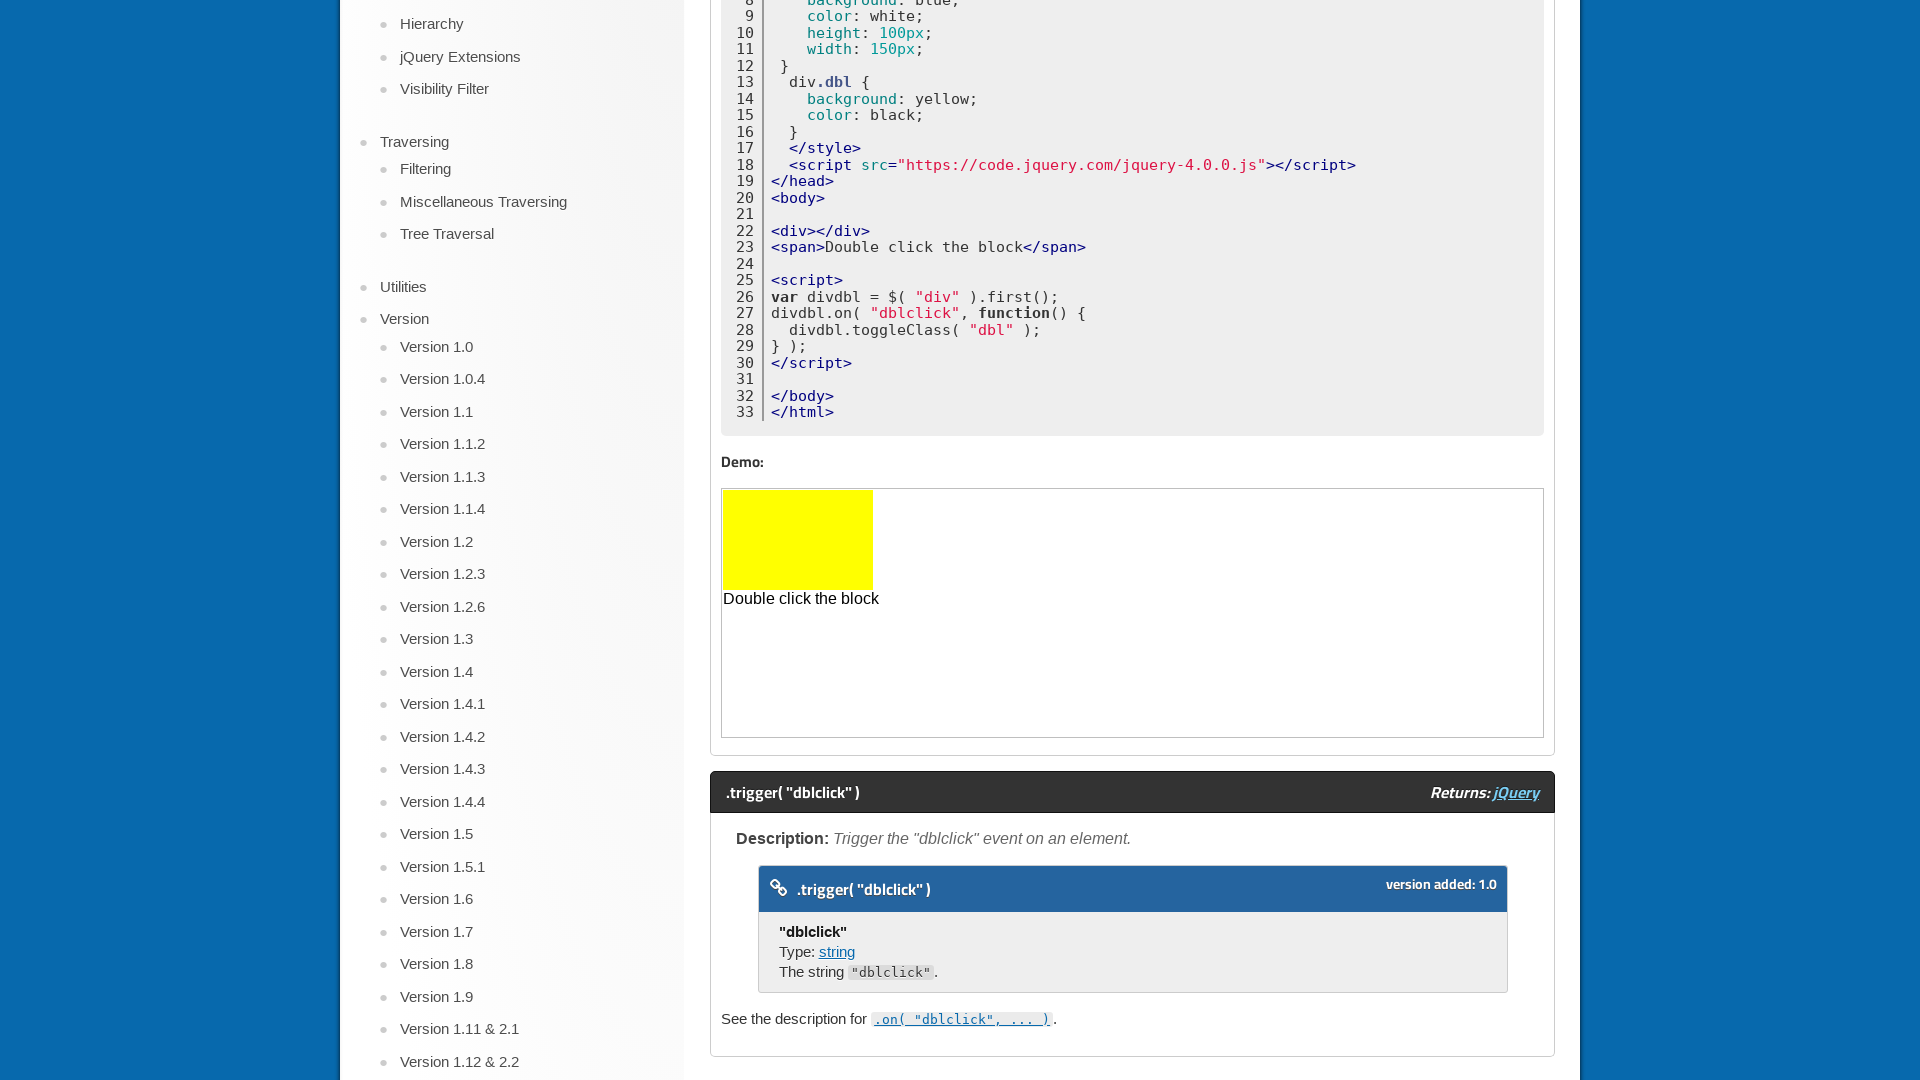

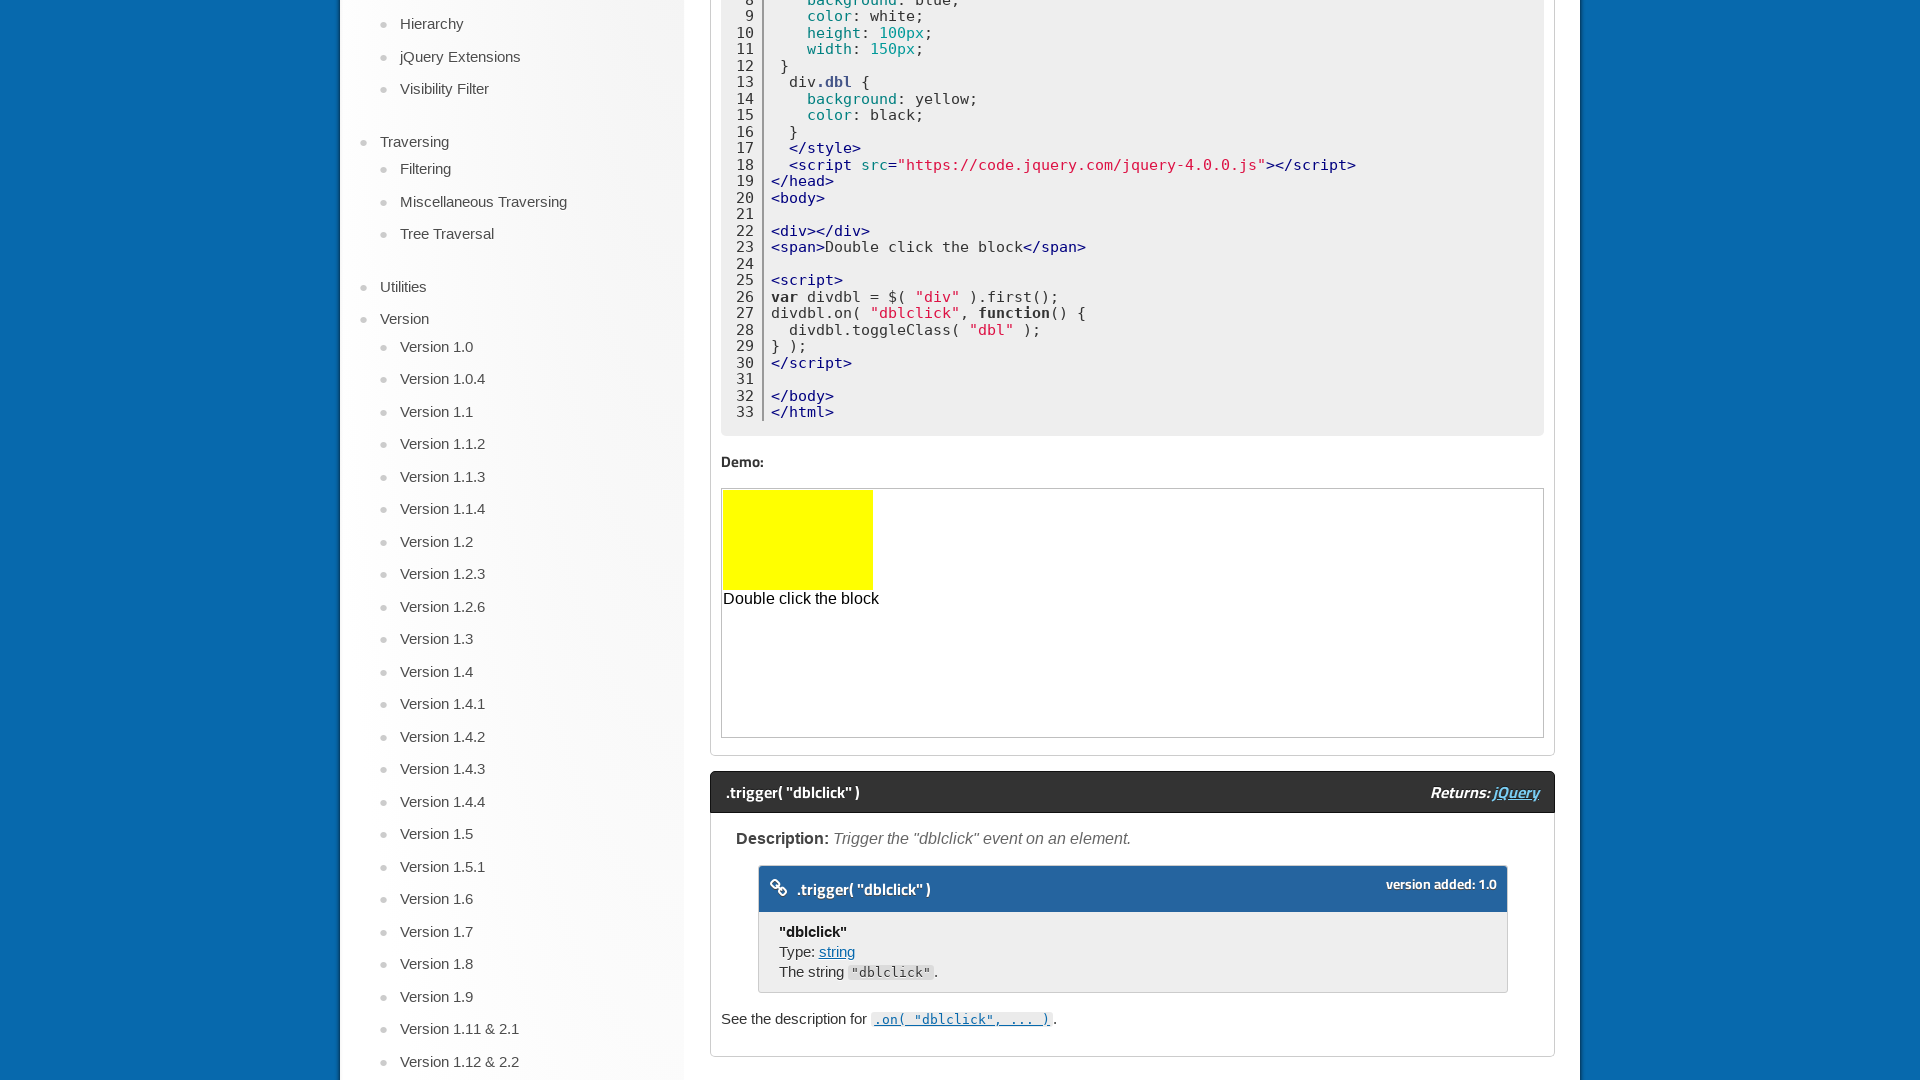